Tests the Federal Reserve Bank of New York website search functionality by searching for "interest rates" and verifying the correct search results URL

Starting URL: https://www.newyorkfed.org/

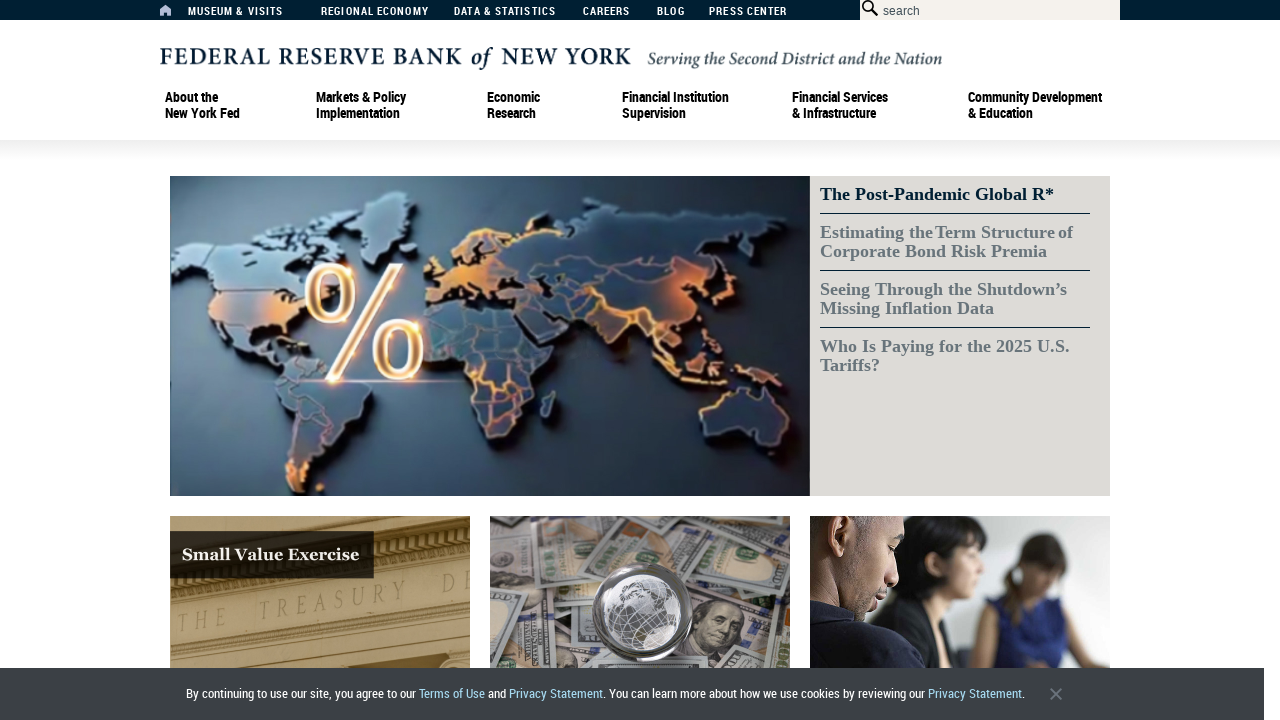

Filled search box with 'interest rates' on #searchbox
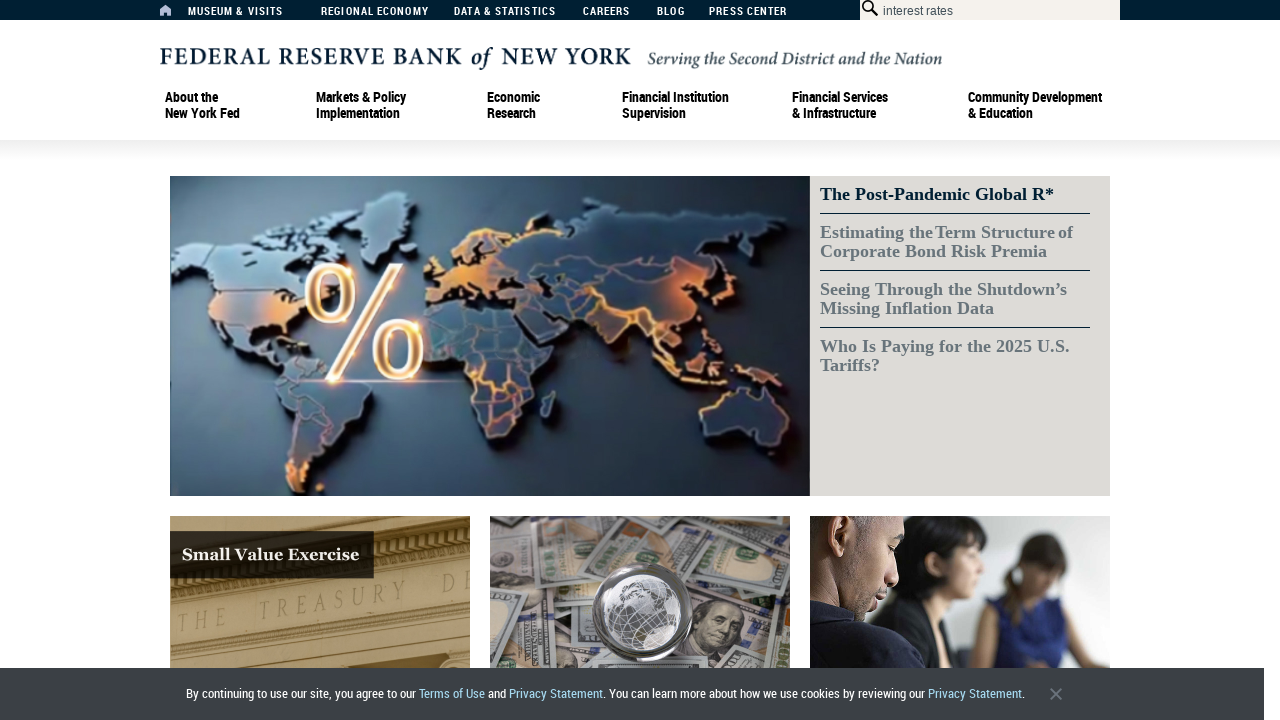

Pressed Enter to submit search on #searchbox
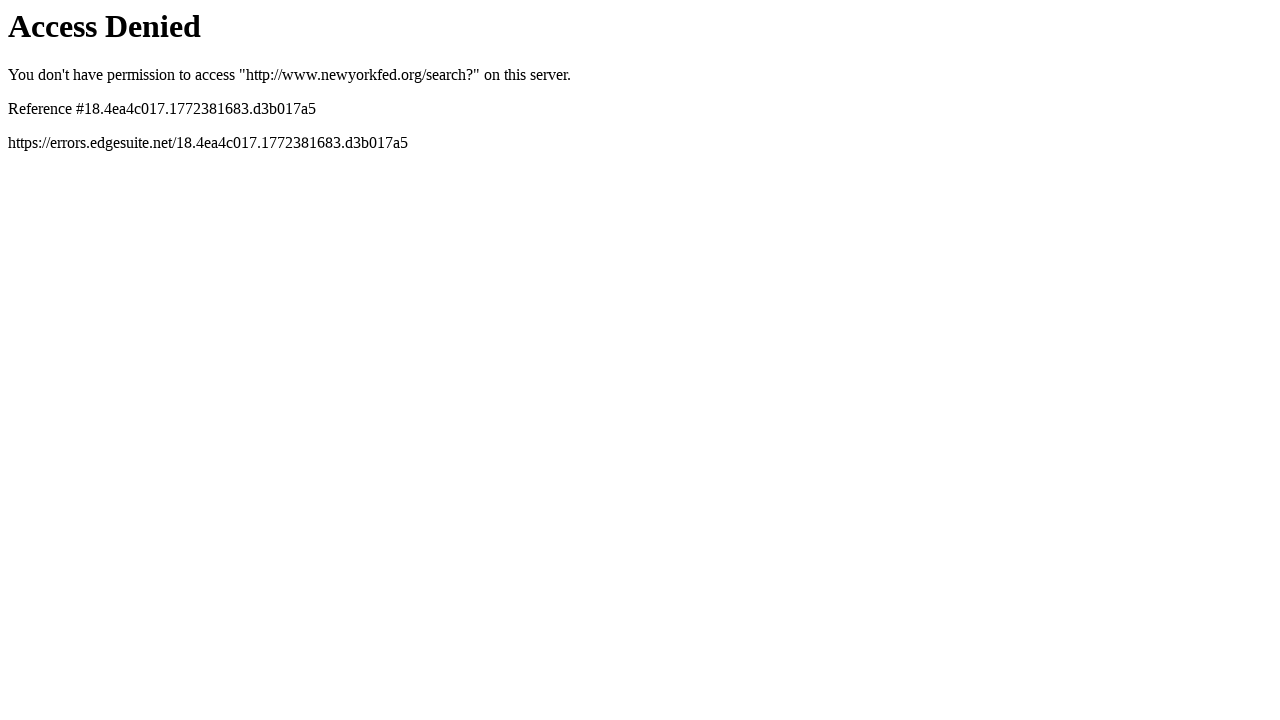

Verified search results page loaded with correct URL
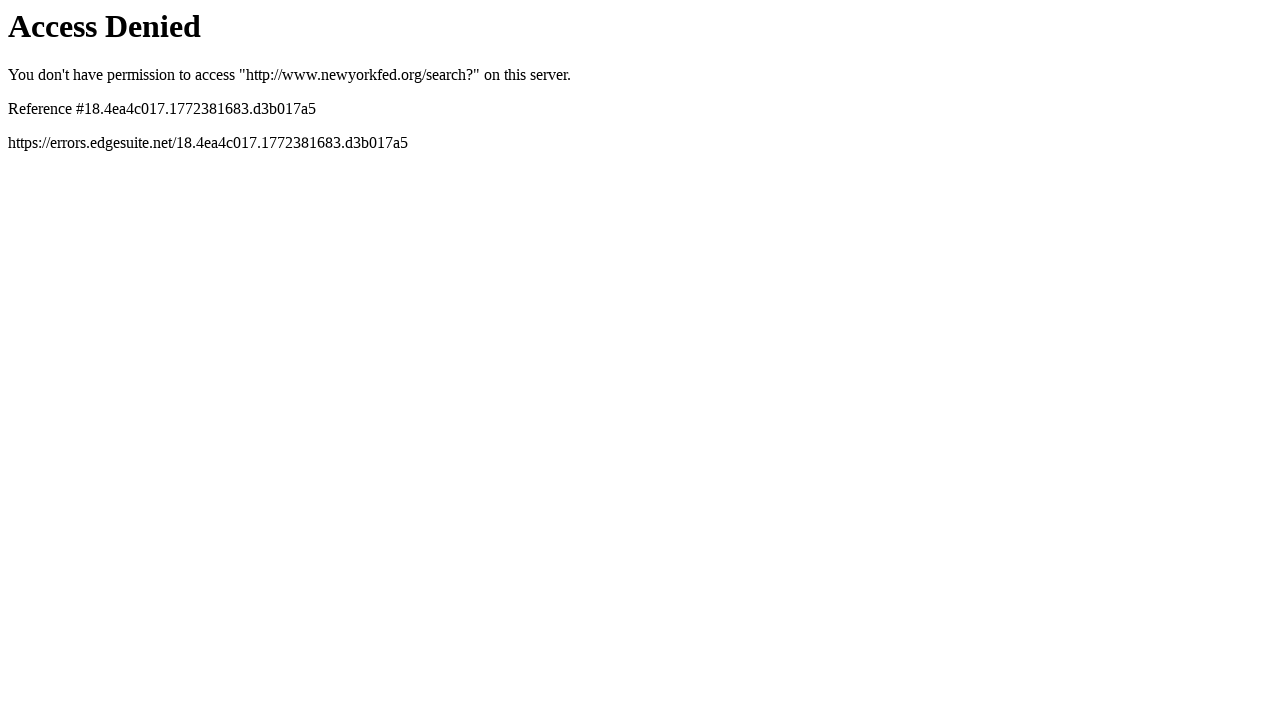

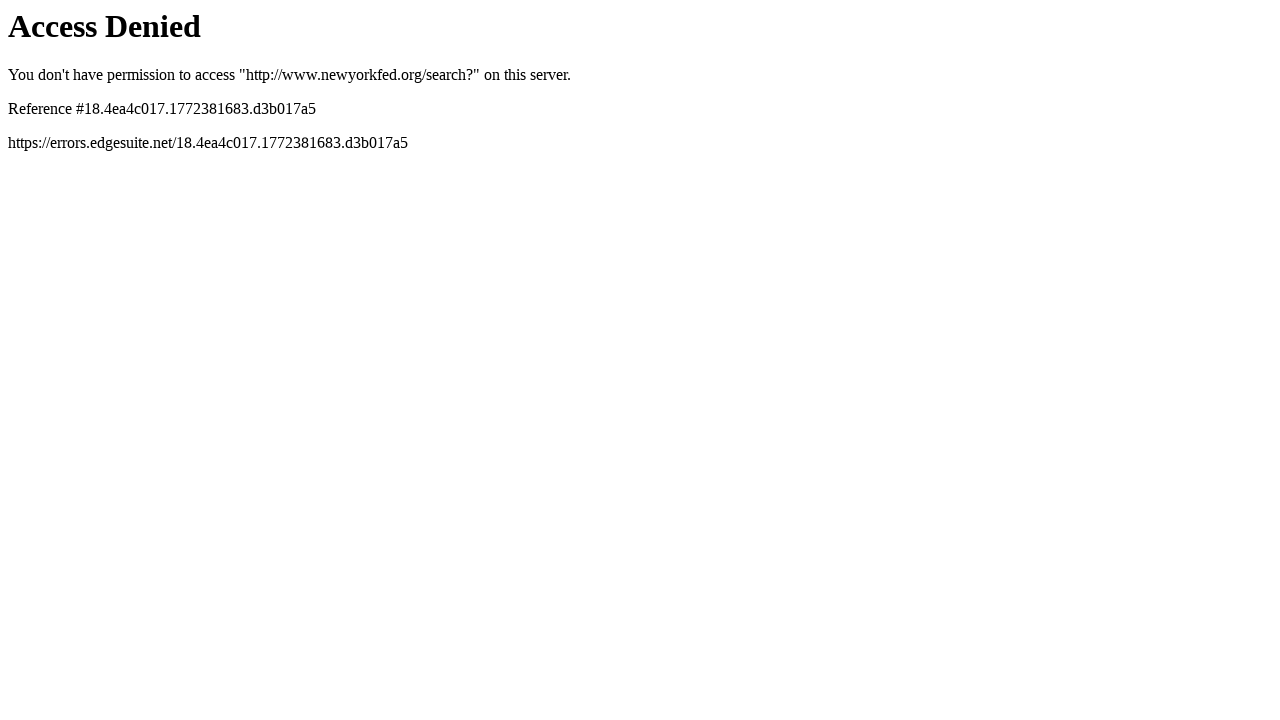